Tests radio button selection by clicking on the label text element associated with the radio button

Starting URL: https://testotomasyonu.com/form

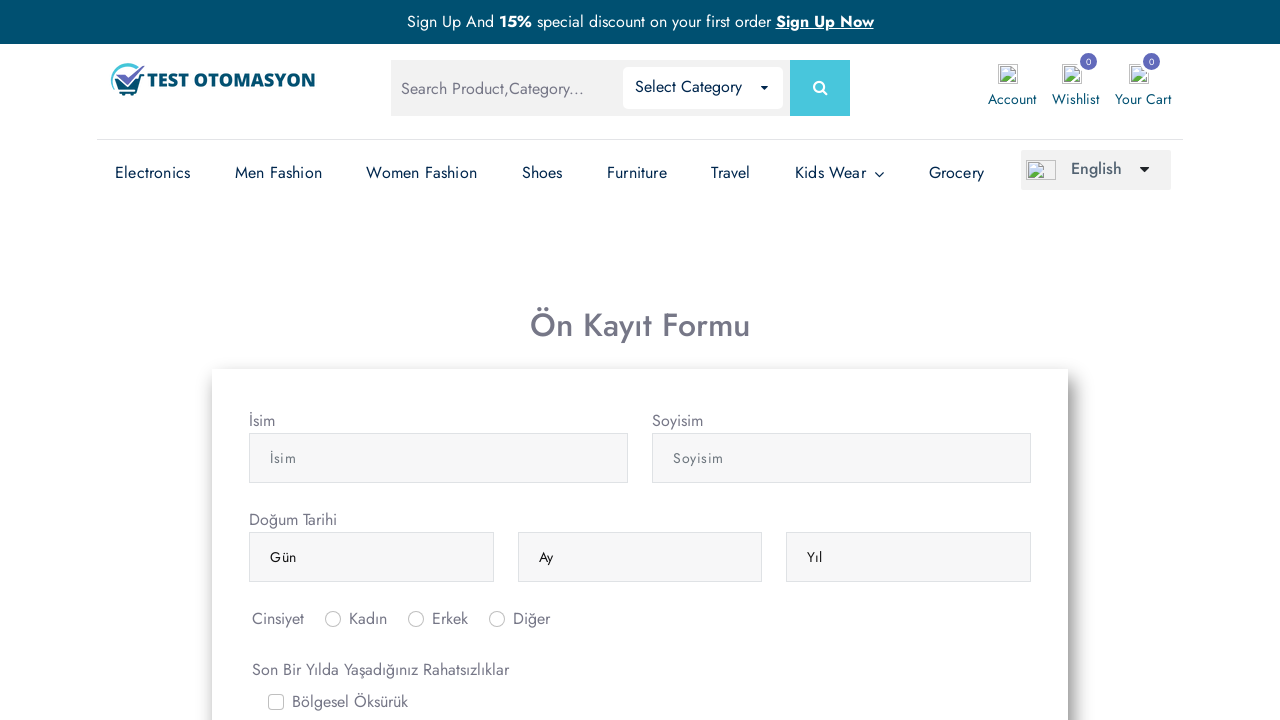

Located female (kadın) radio button element
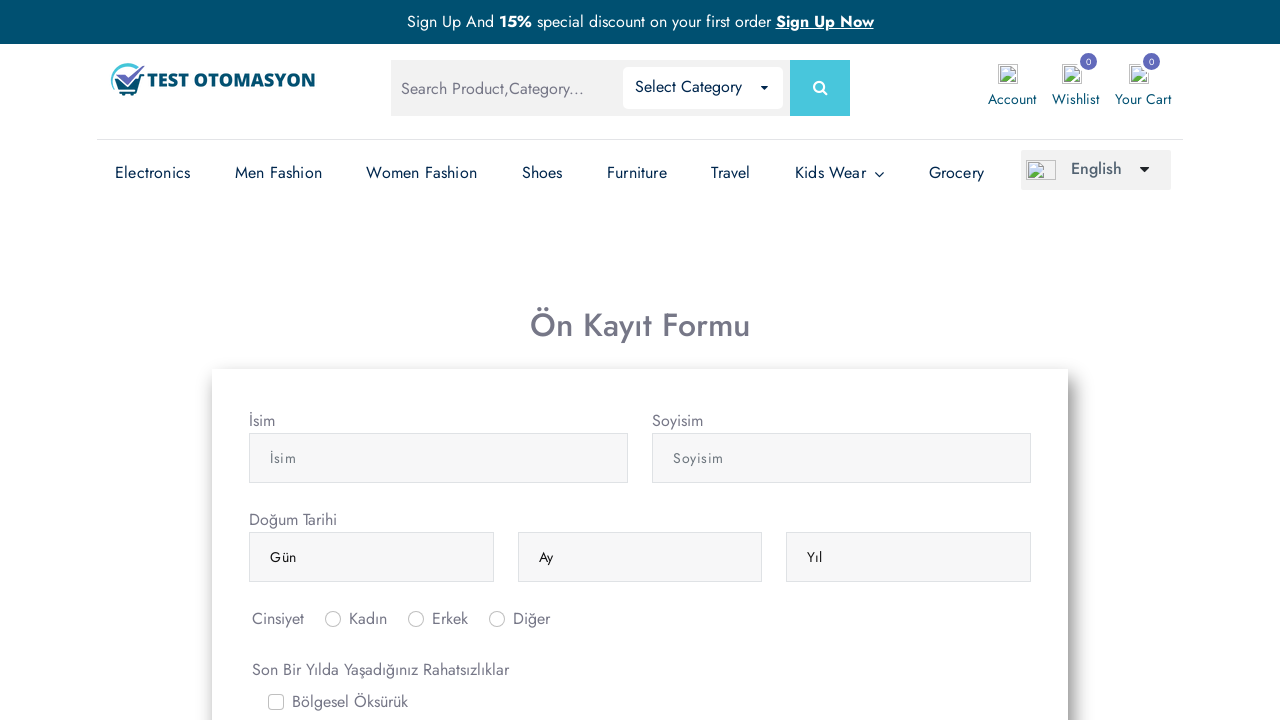

Located male (erkek) radio button element
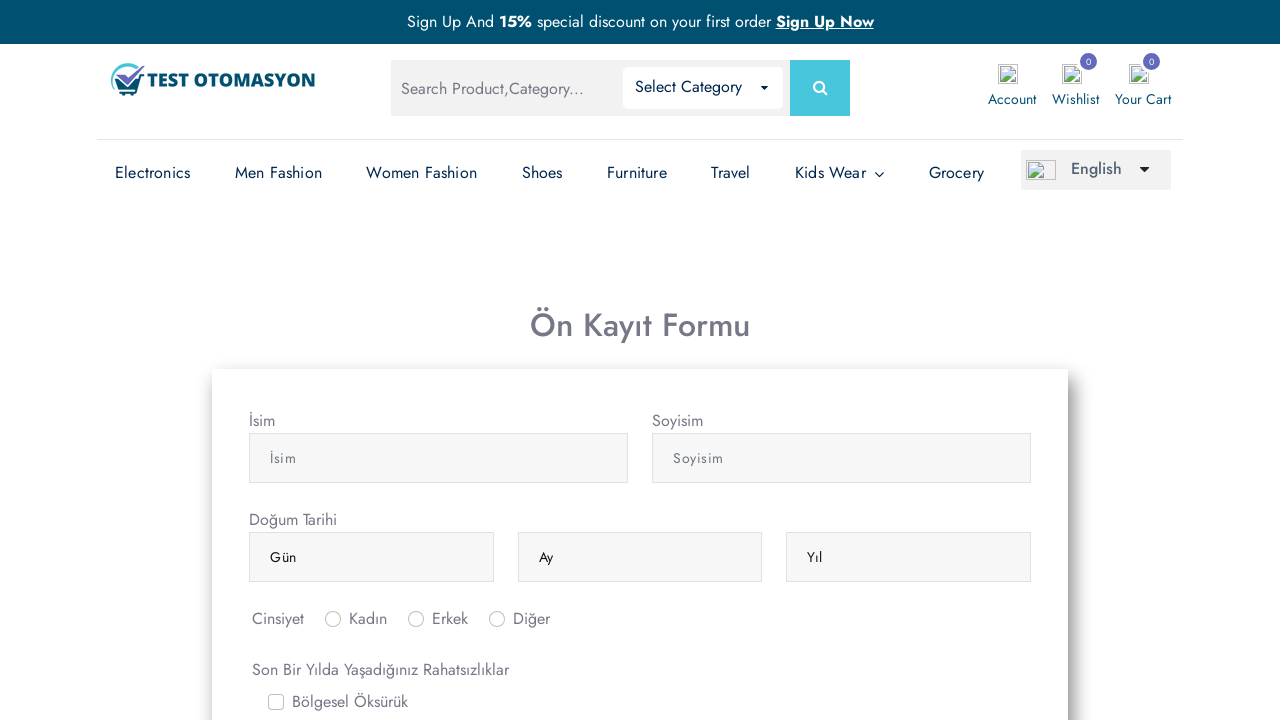

Located other (diğer) radio button element
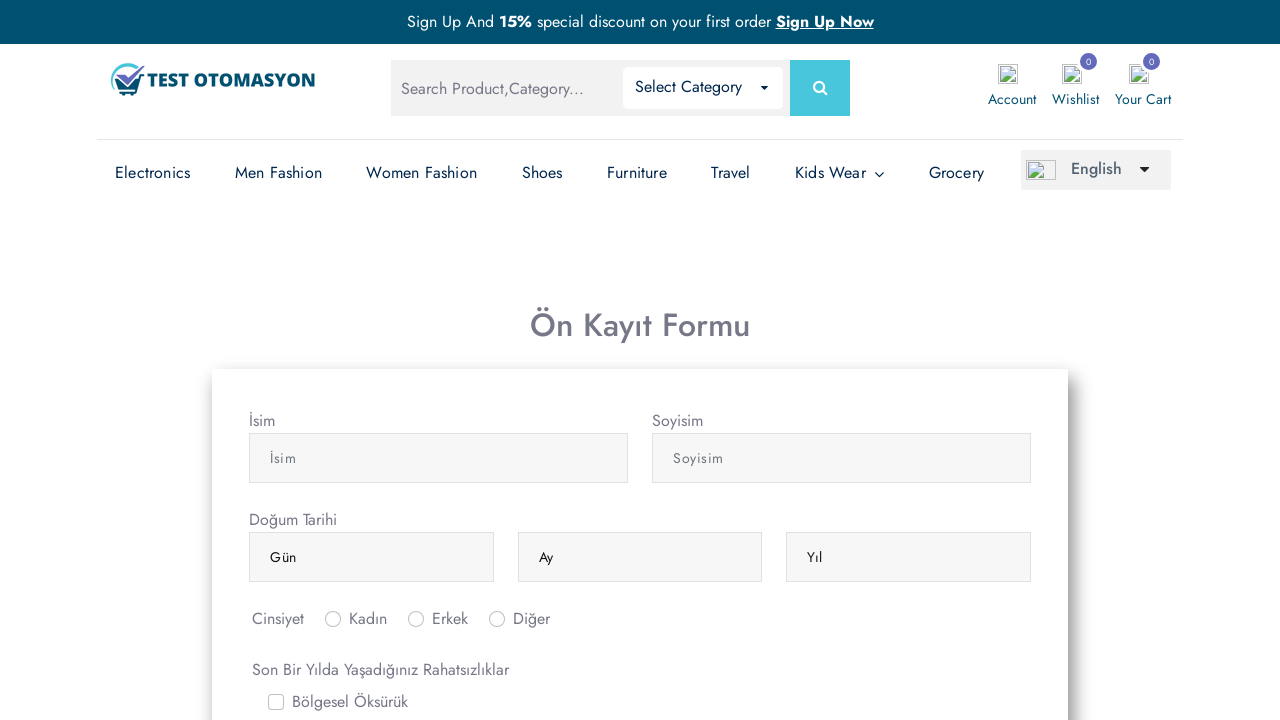

Clicked on label text to select male (erkek) radio button at (450, 619) on xpath=//label[@for='inlineRadio2']
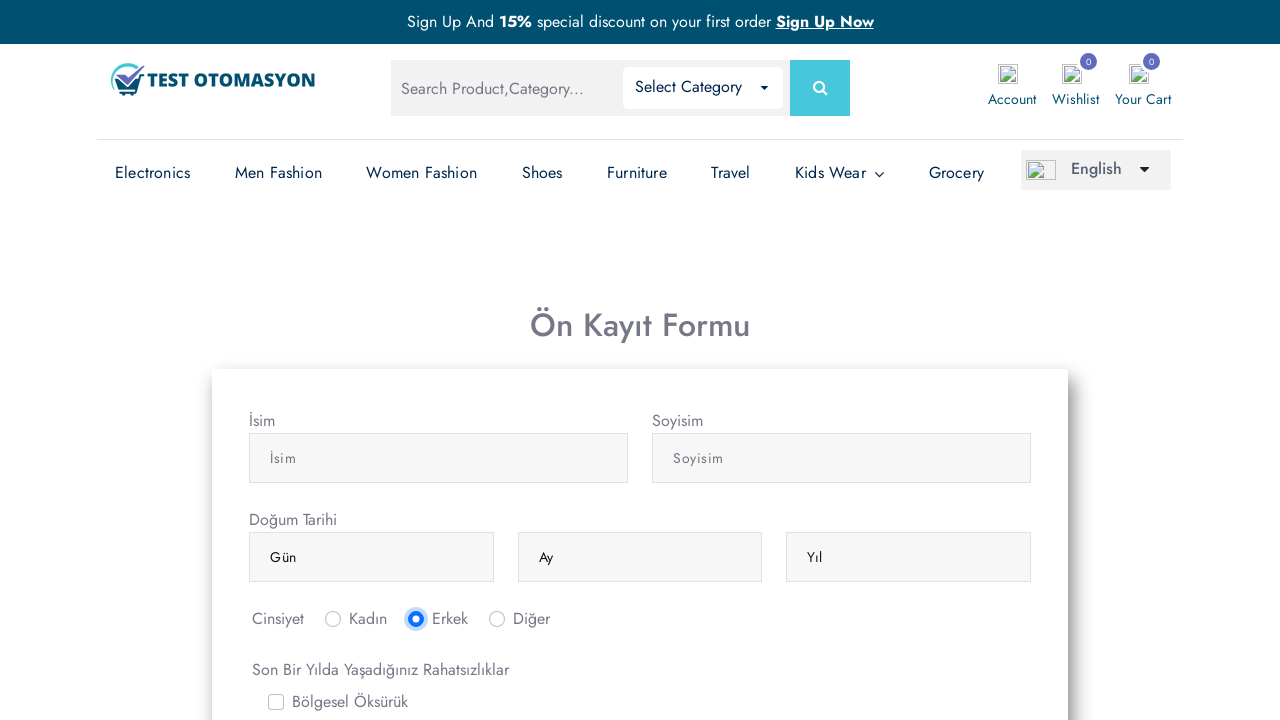

Verified that male (erkek) radio button is selected
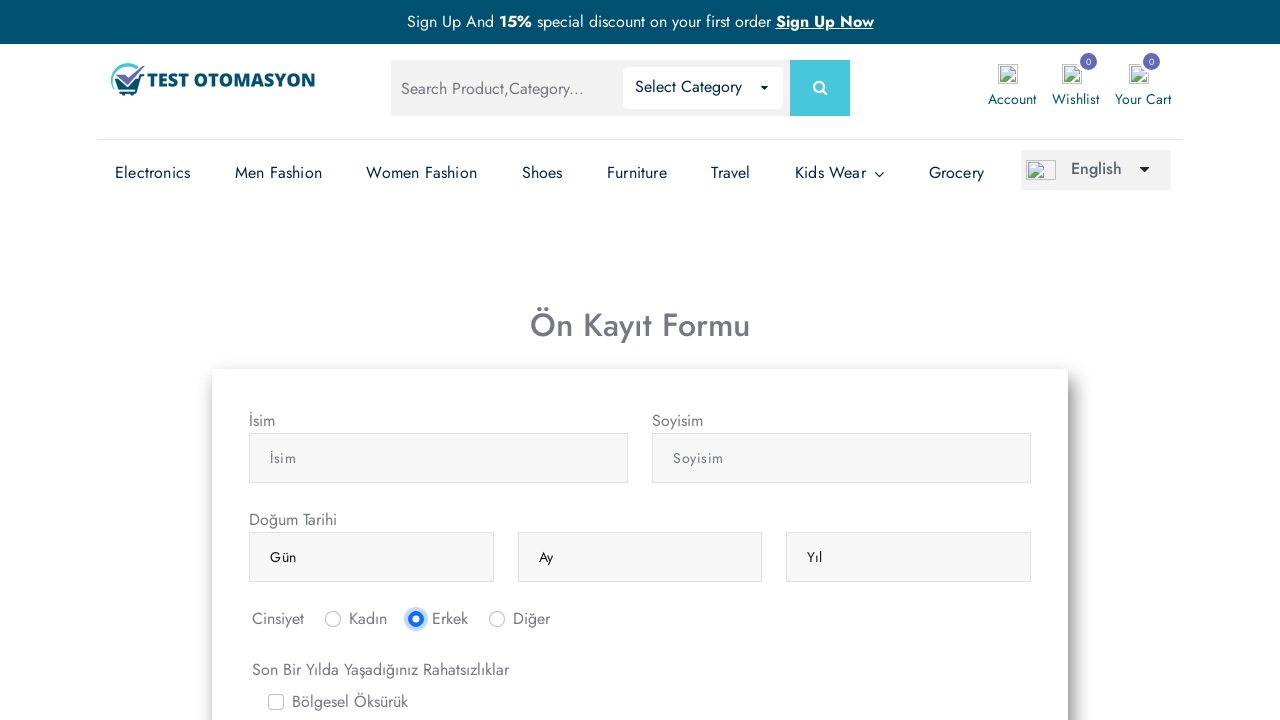

Verified that female (kadın) radio button is not selected
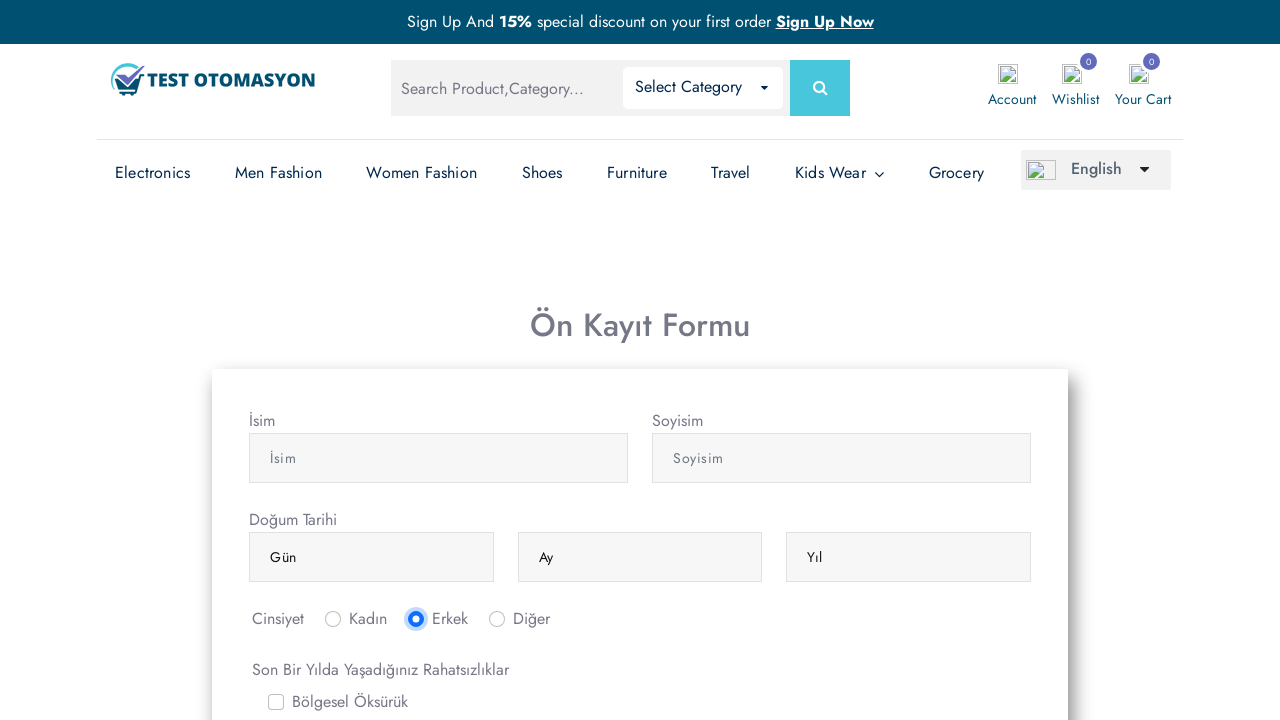

Verified that other (diğer) radio button is not selected
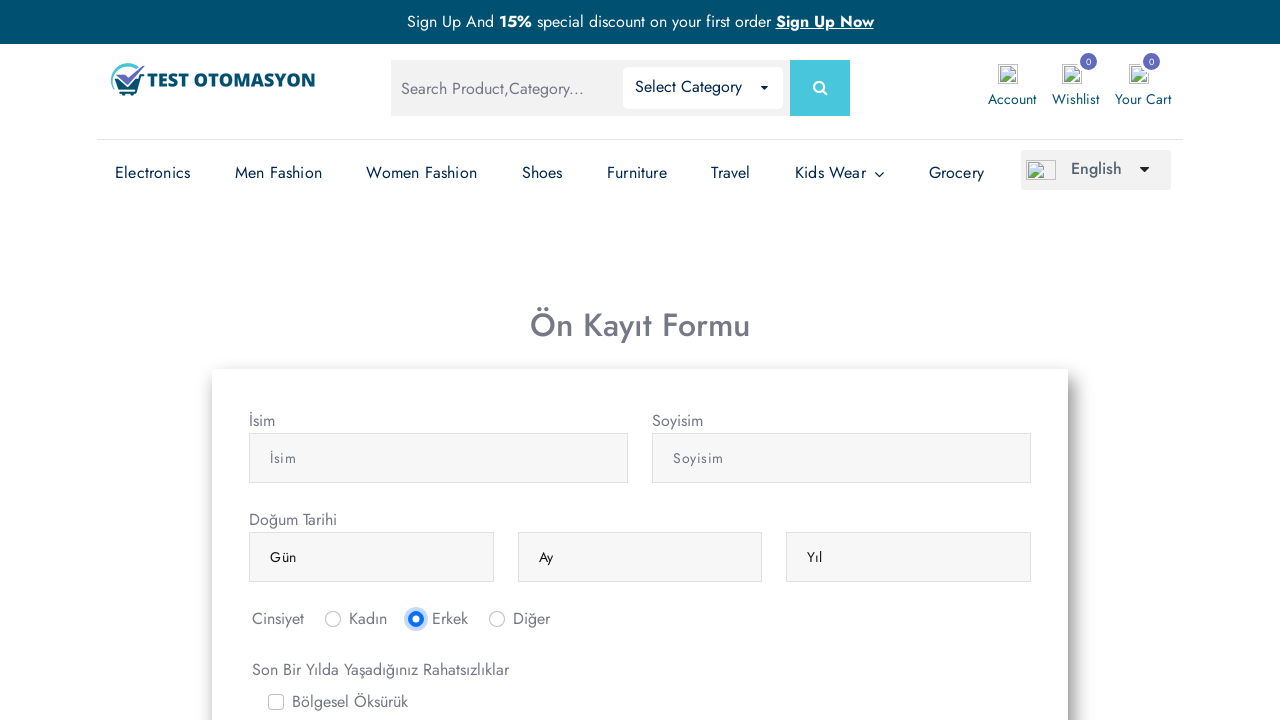

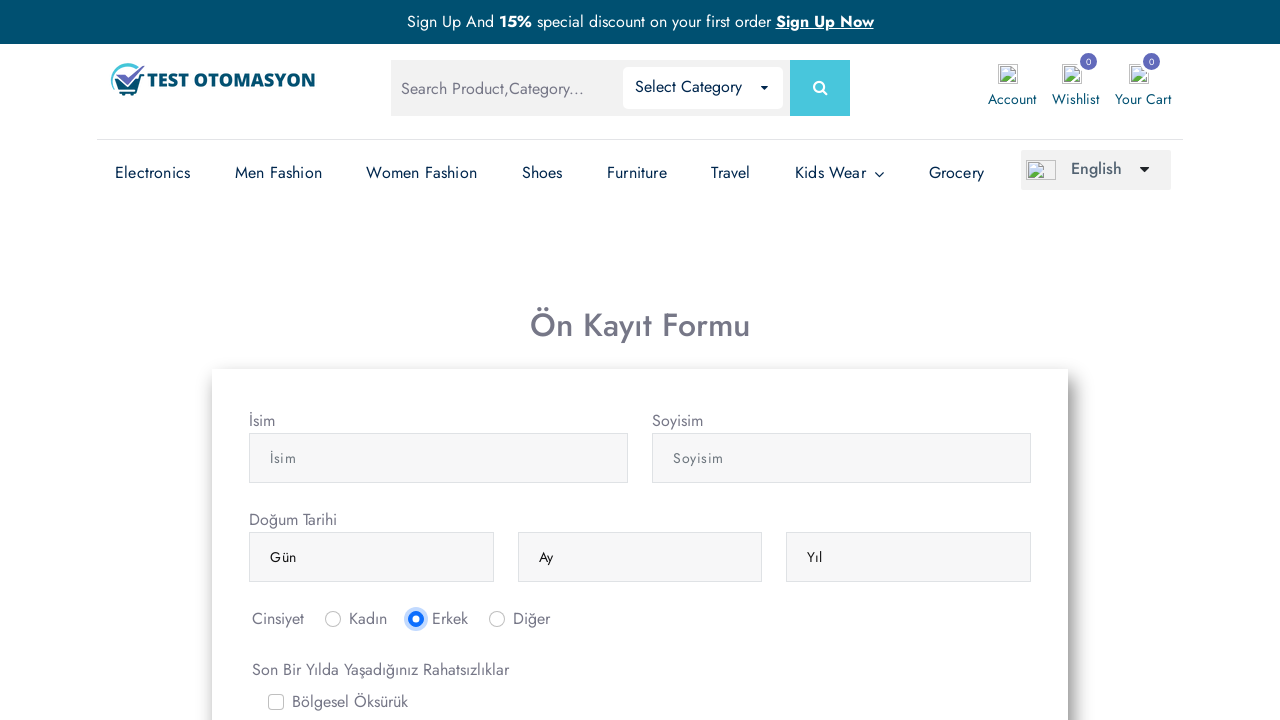